Tests product sorting functionality by sorting products from high to low price and verifying the sort order

Starting URL: https://ecommerce-playground.lambdatest.io/index.php?route=common/home

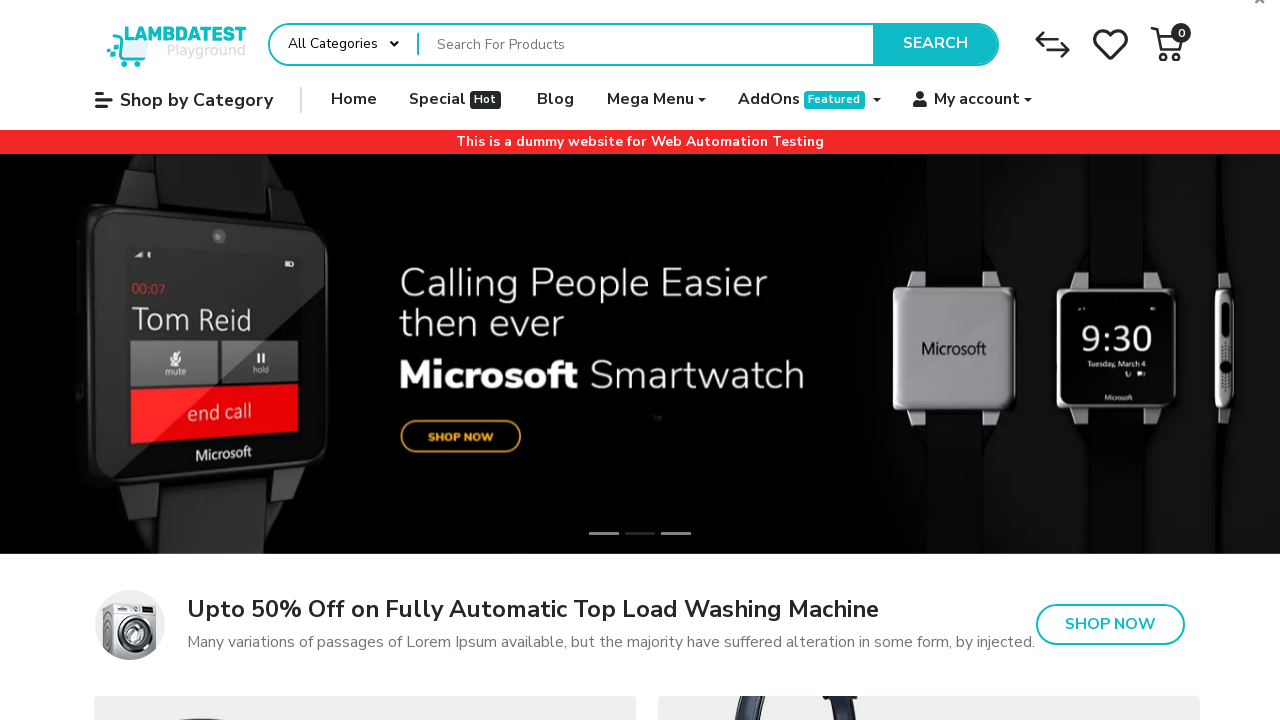

Hovered over mega menu to reveal submenu at (656, 100) on xpath=//li[contains(@class,'mega-menu')]
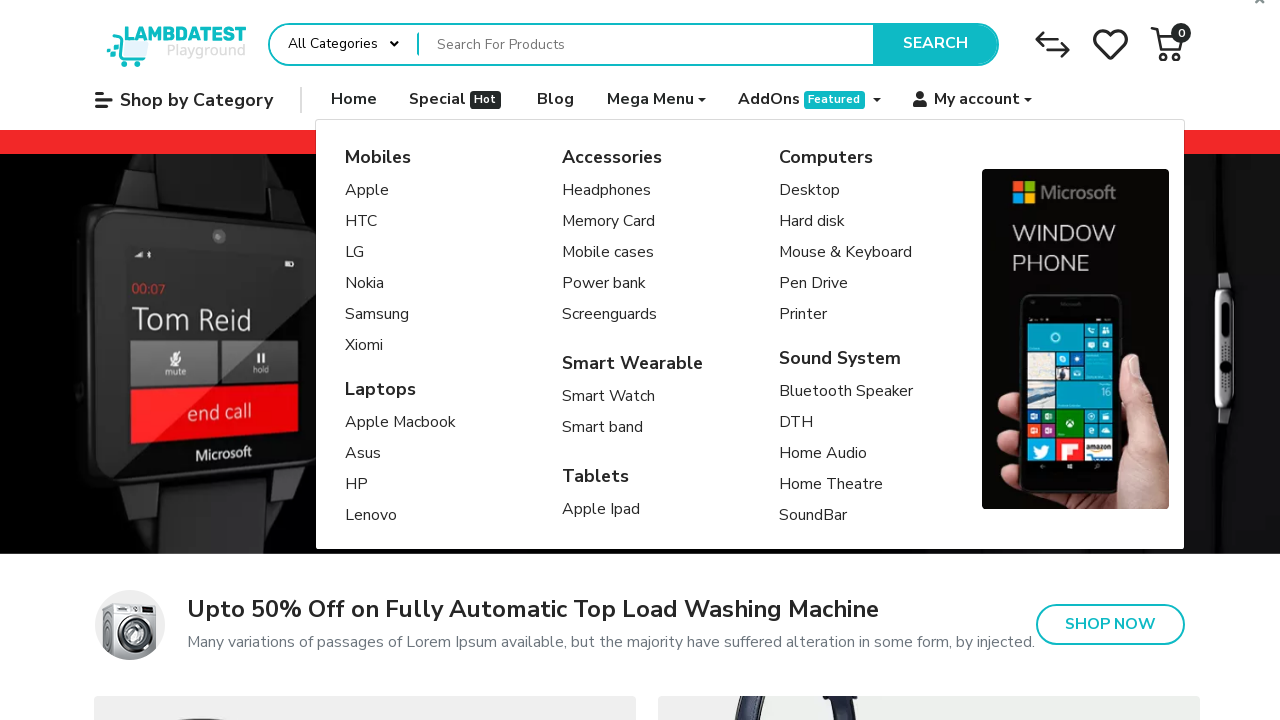

Clicked on Apple category to navigate to Apple products at (377, 191) on [title='Apple']
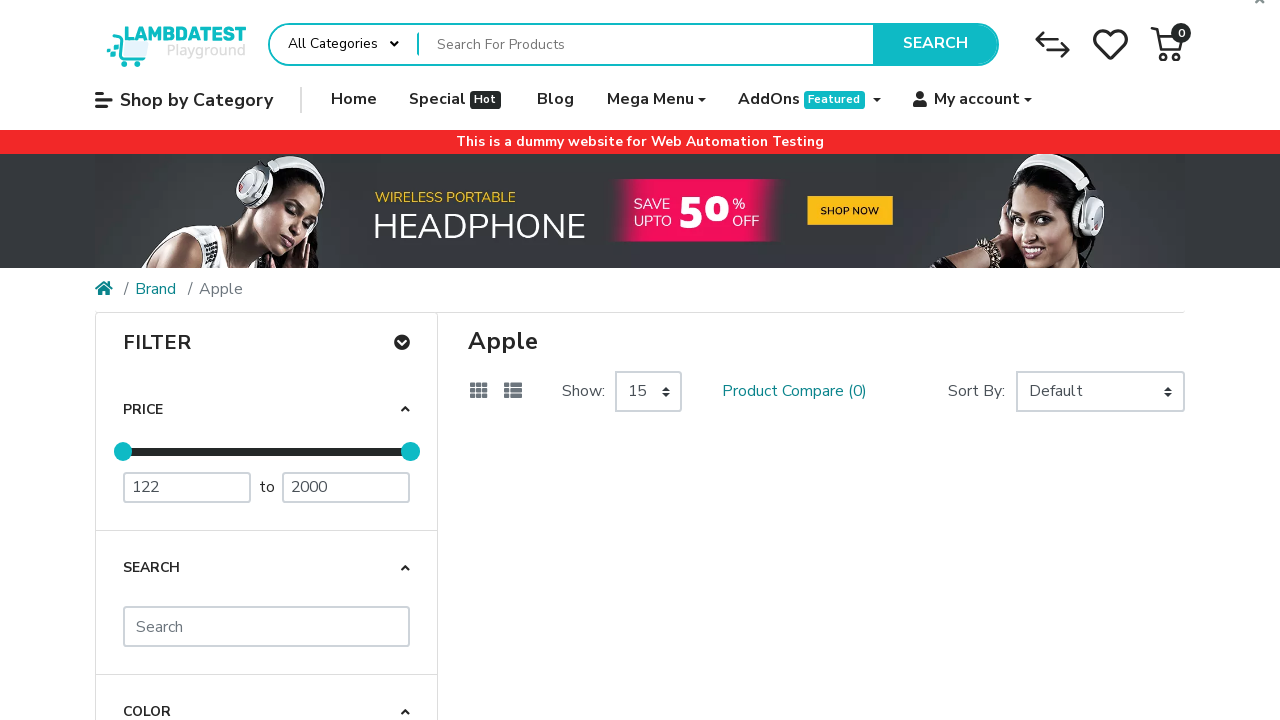

Selected 'Price (High > Low)' sorting option on [id='input-sort-212434']
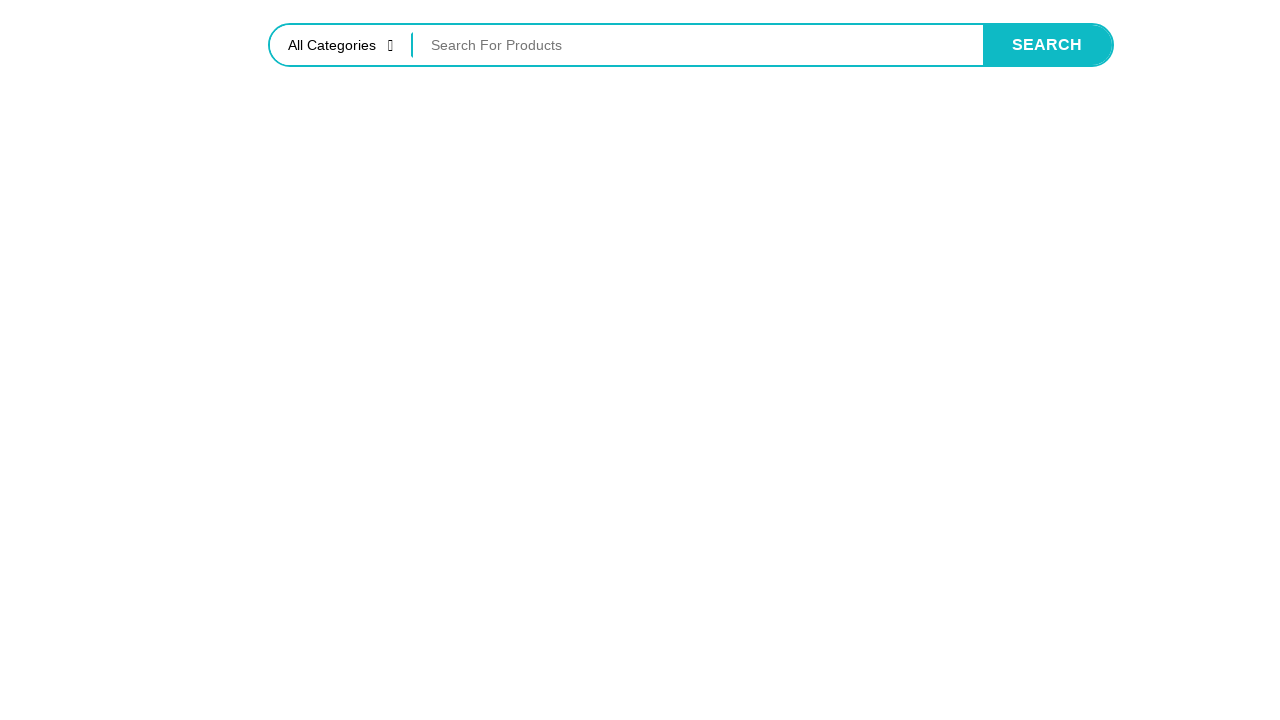

Waited 2 seconds for sorting animation to complete
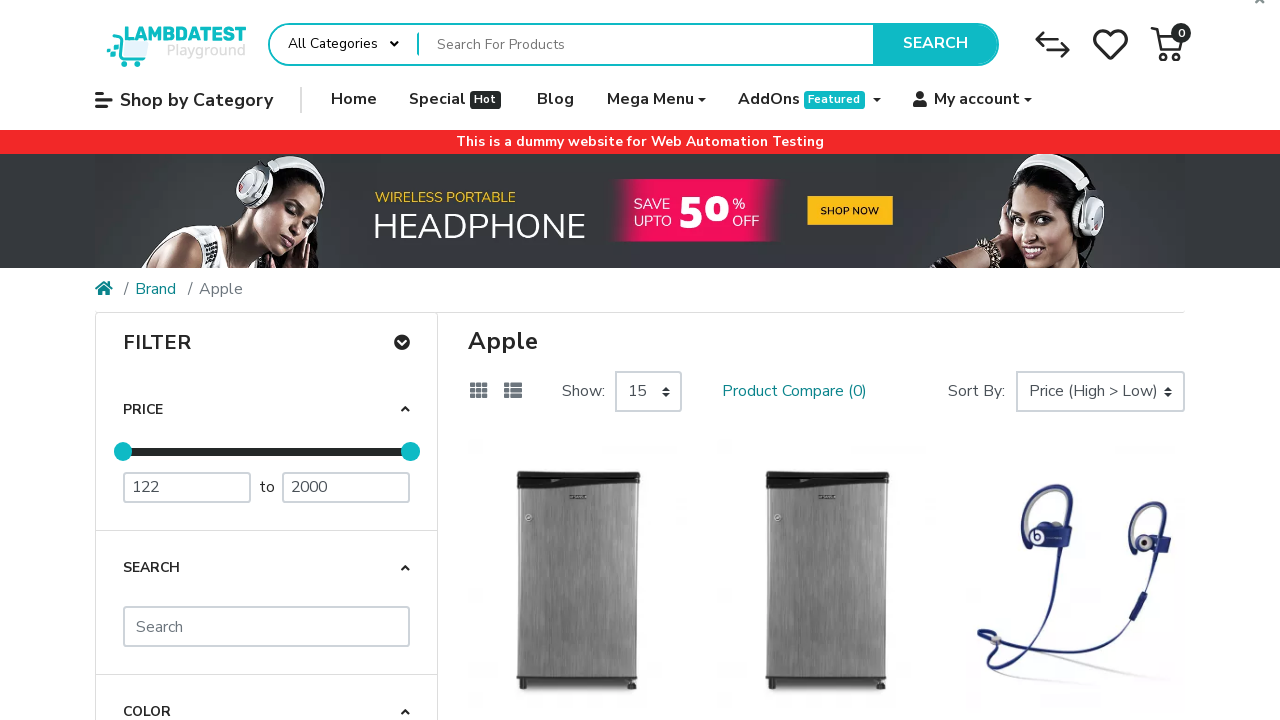

Located all product price elements
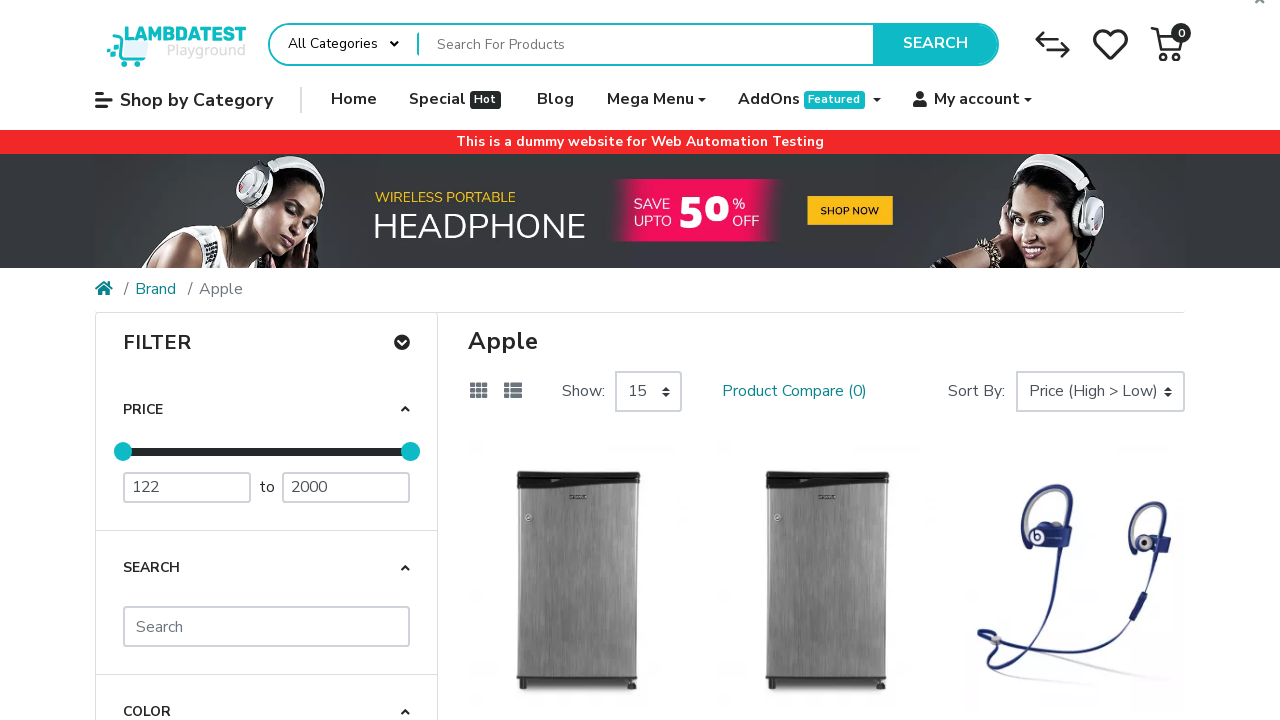

Extracted and parsed 15 product prices from elements
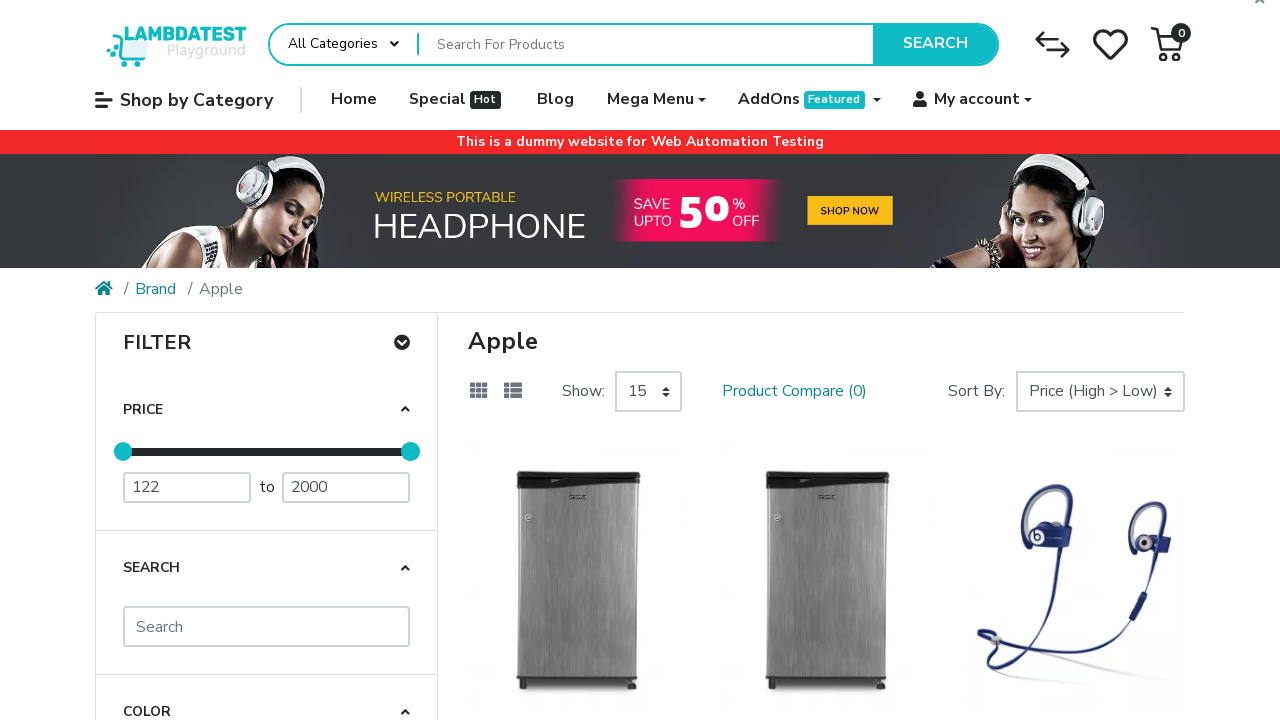

Verified all prices are in descending order (High to Low) - sort order confirmed
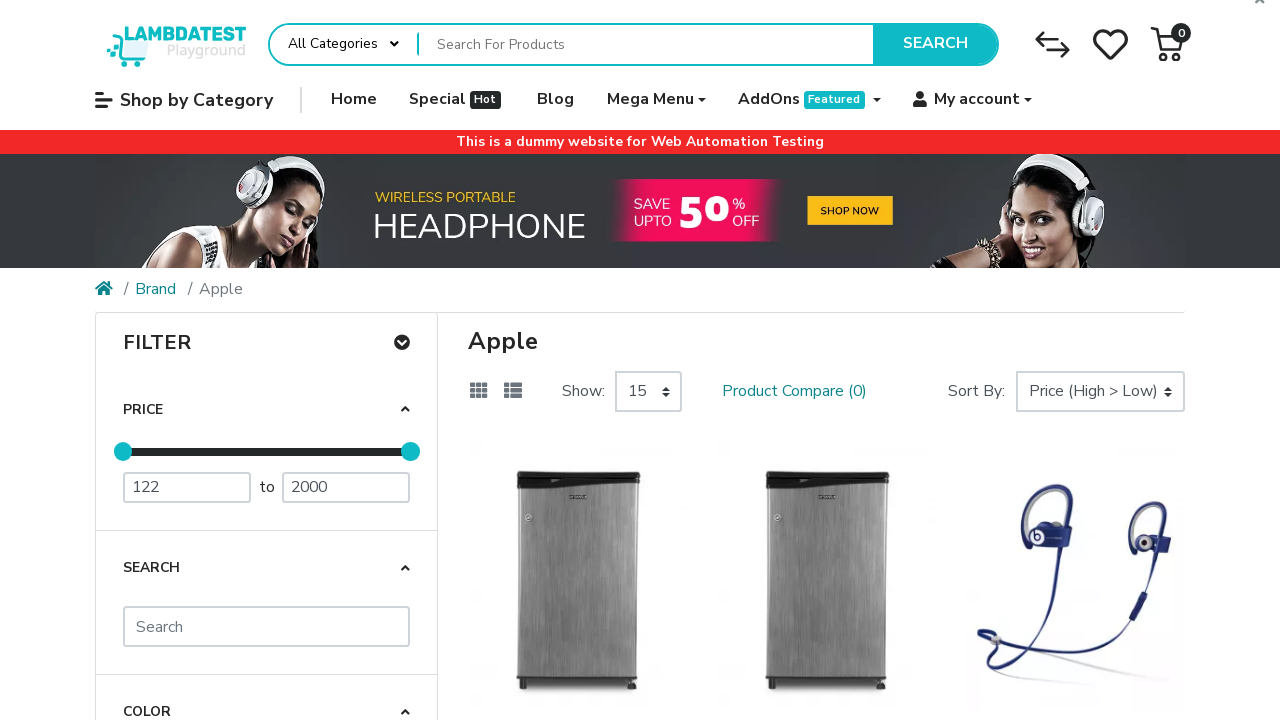

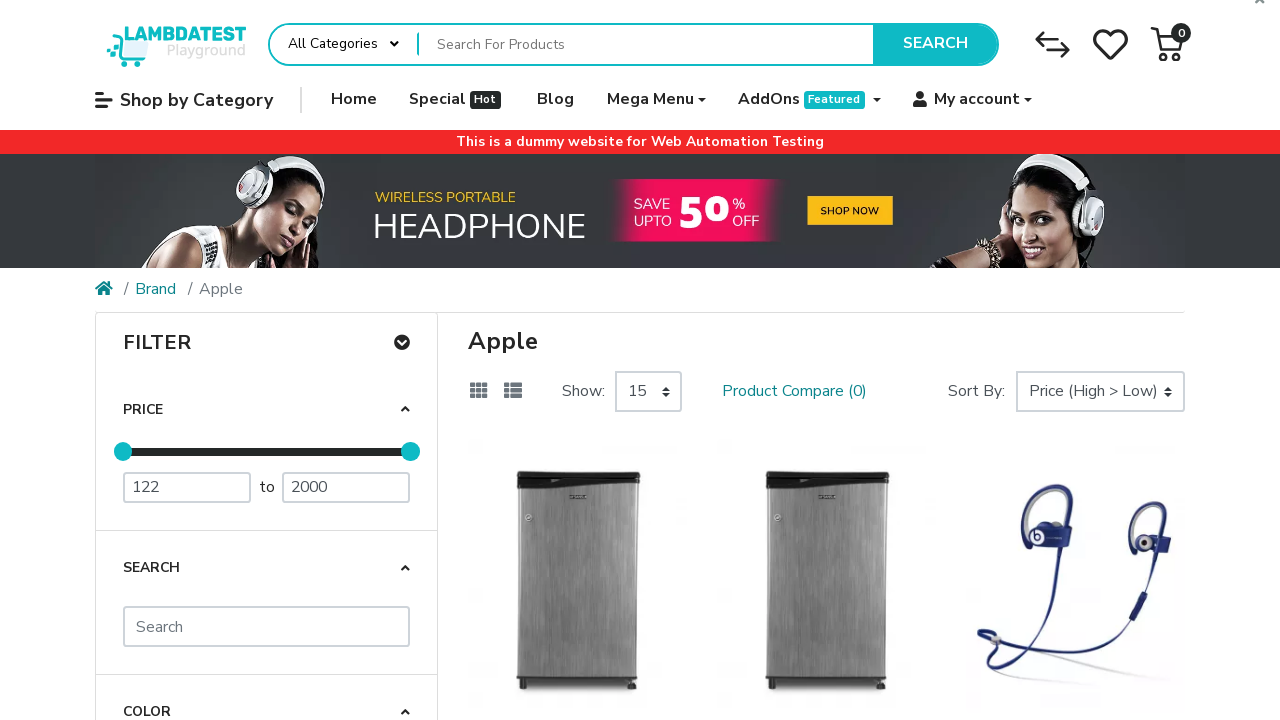